Tests browser navigation by going to multiple EPAM pages, refreshing, and navigating back to verify the browser history works correctly

Starting URL: https://www.epam.com/how-we-do-it

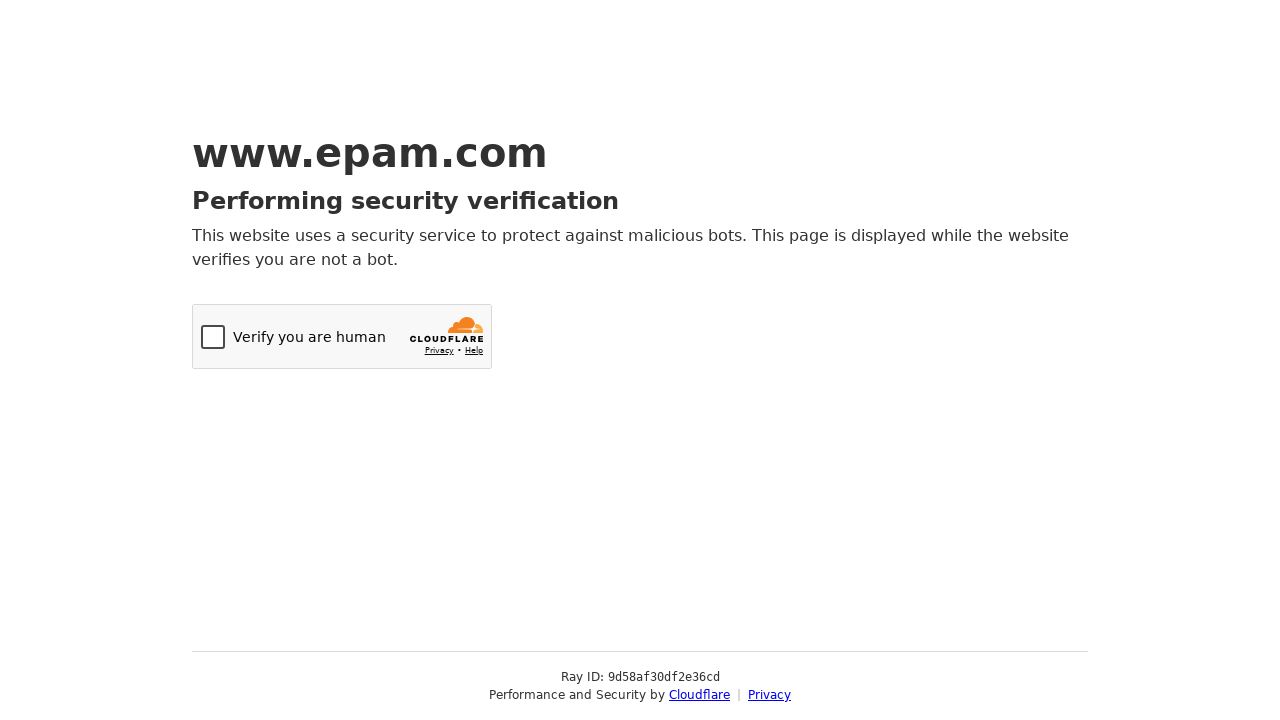

Navigated to EPAM Our Work page (https://www.epam.com/our-work)
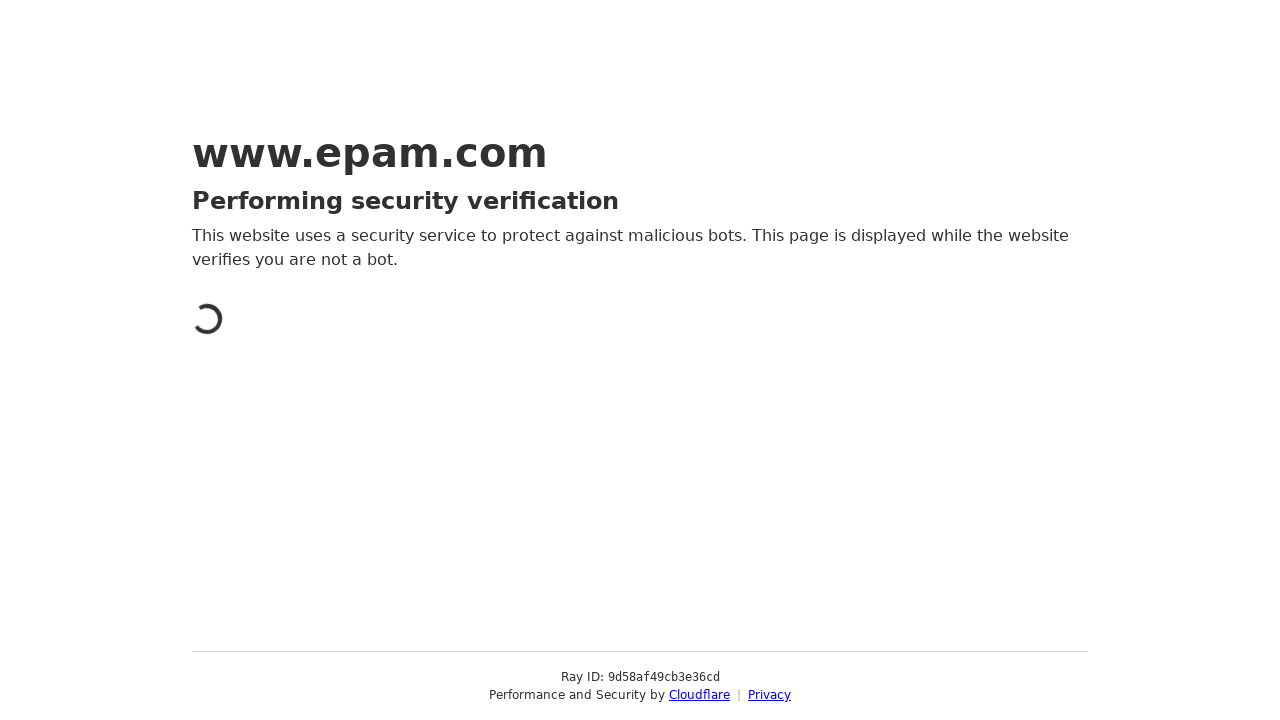

Refreshed the Our Work page
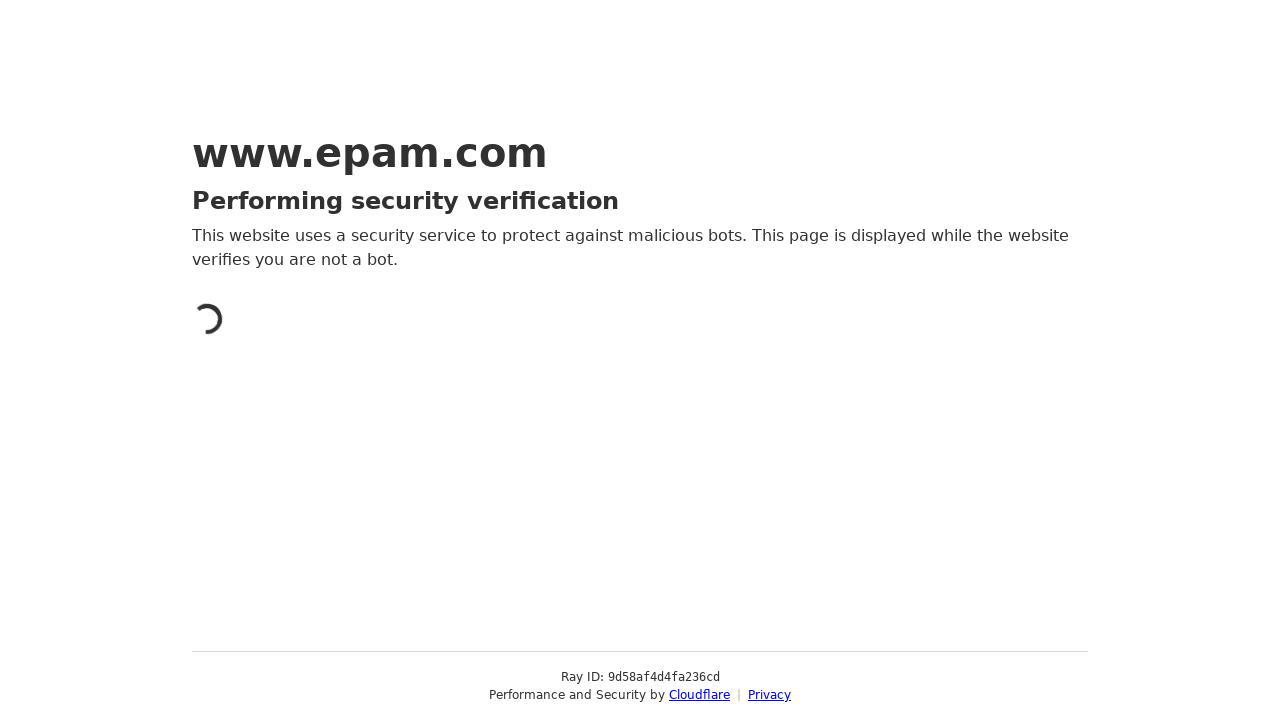

Navigated back to previous page using browser history
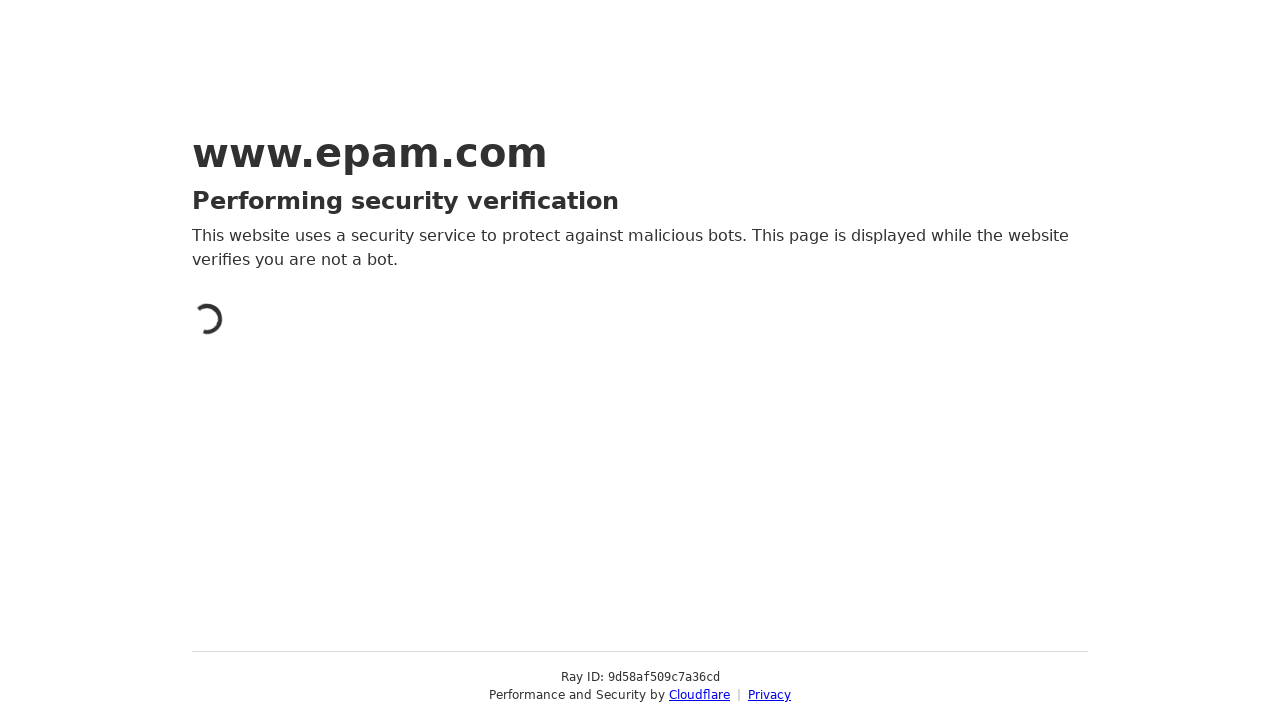

Verified browser successfully navigated back to How We Do It page (https://www.epam.com/how-we-do-it)
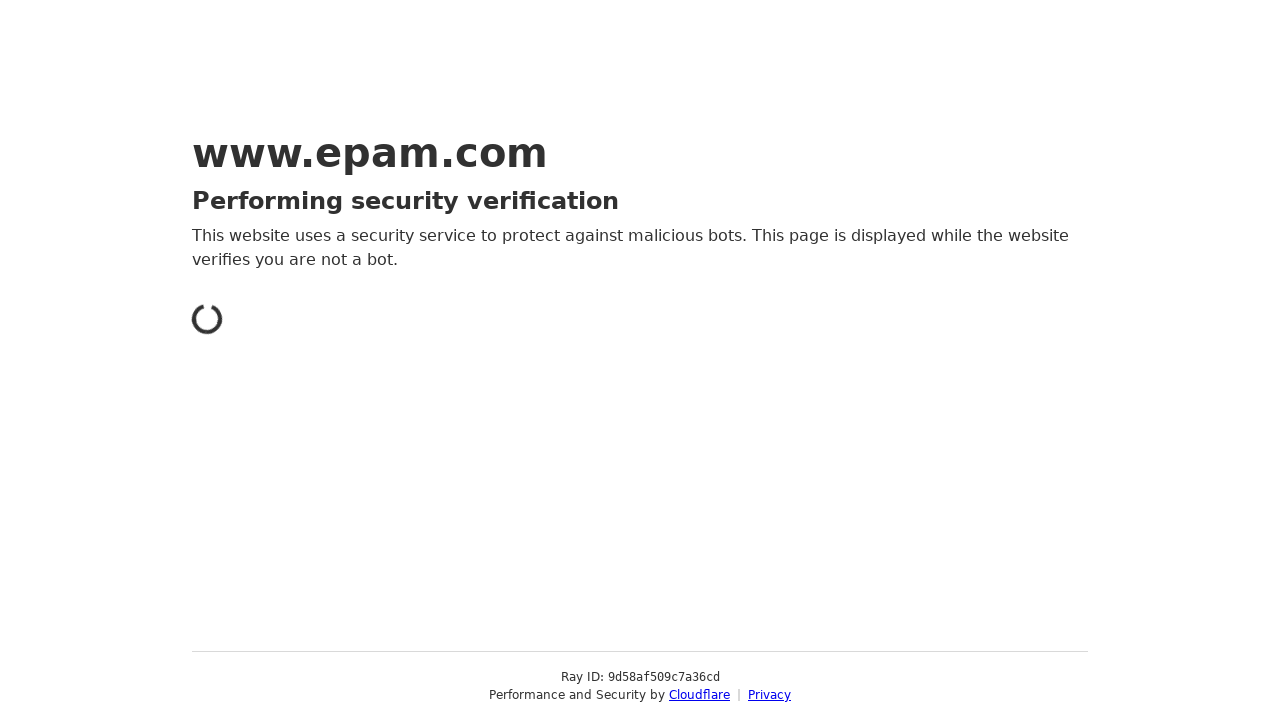

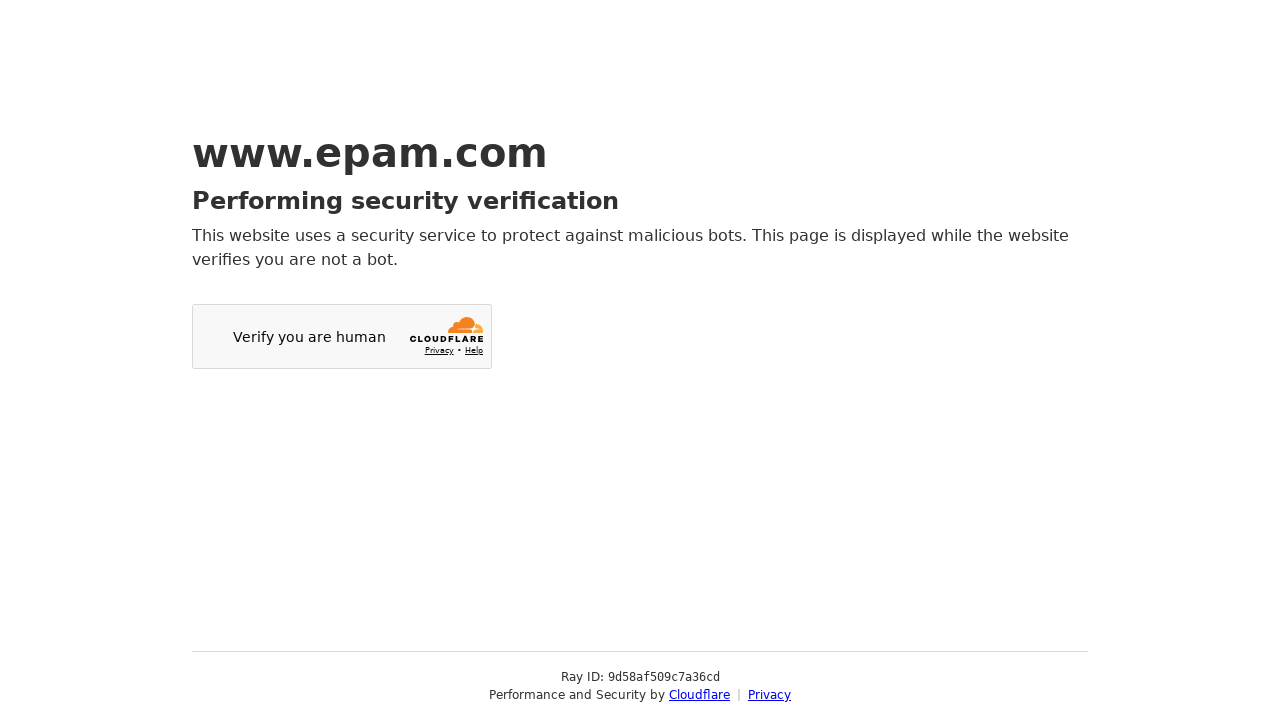